Tests iframe interaction by navigating to multiple frames tab and filling input field within nested iframes

Starting URL: https://demo.automationtesting.in/Frames.html

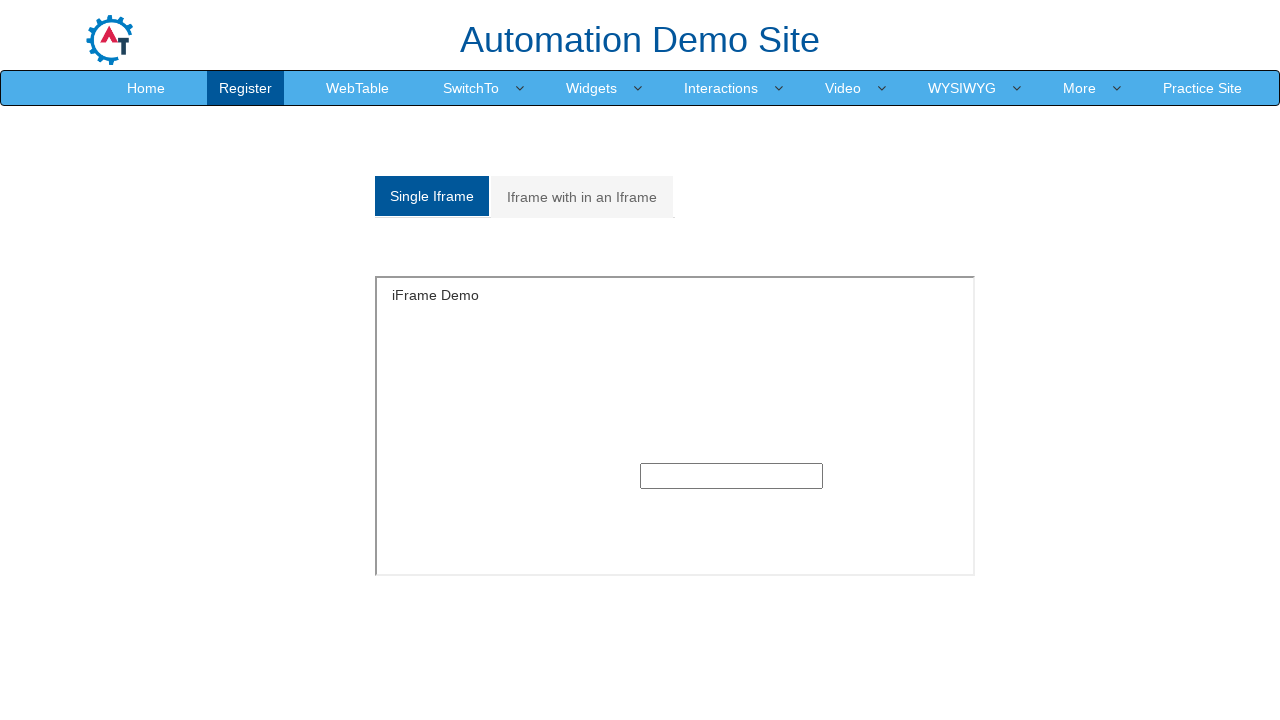

Clicked on Multiple frames tab at (582, 197) on .analystic[href='#Multiple']
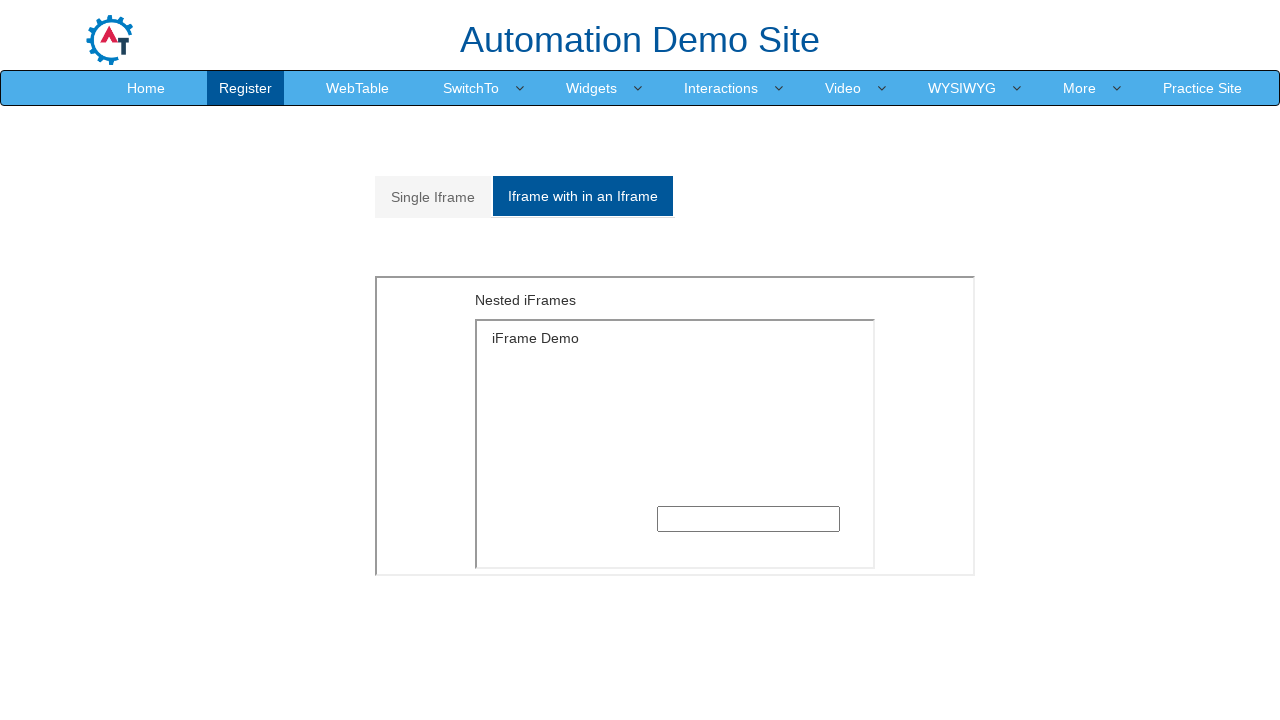

Located parent frame with MultipleFrames.html URL
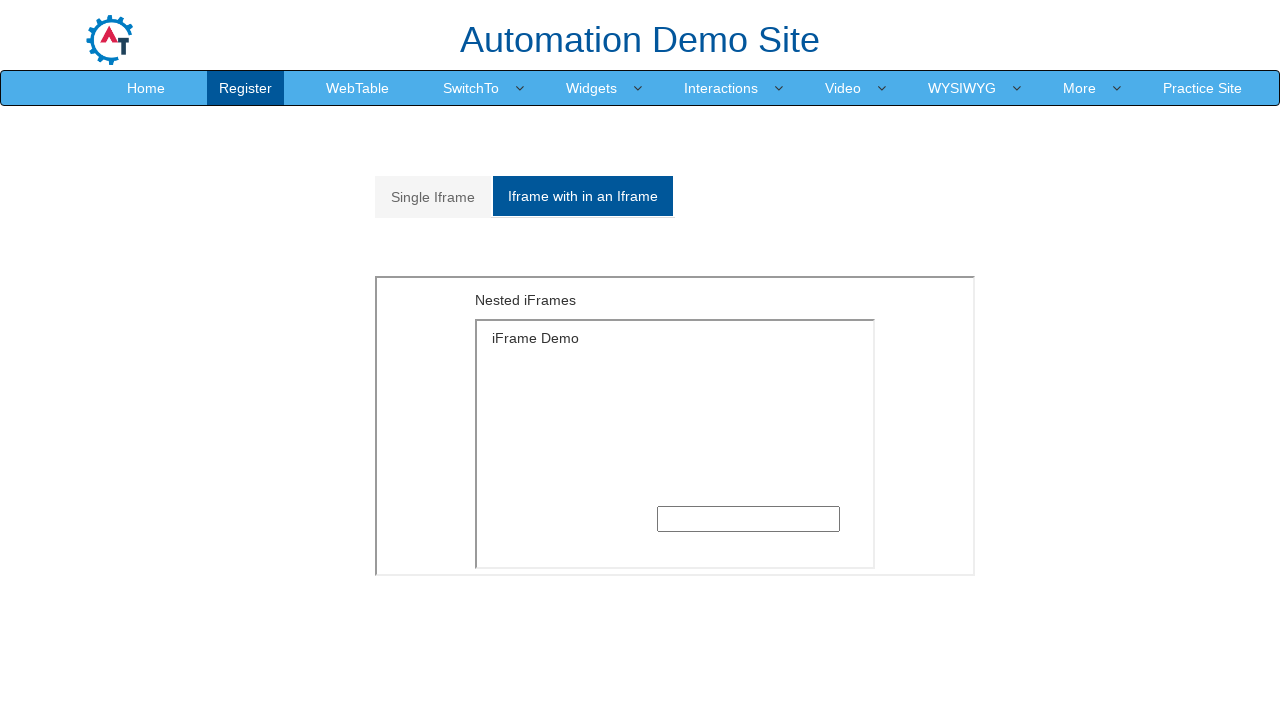

Retrieved child frames from parent frame
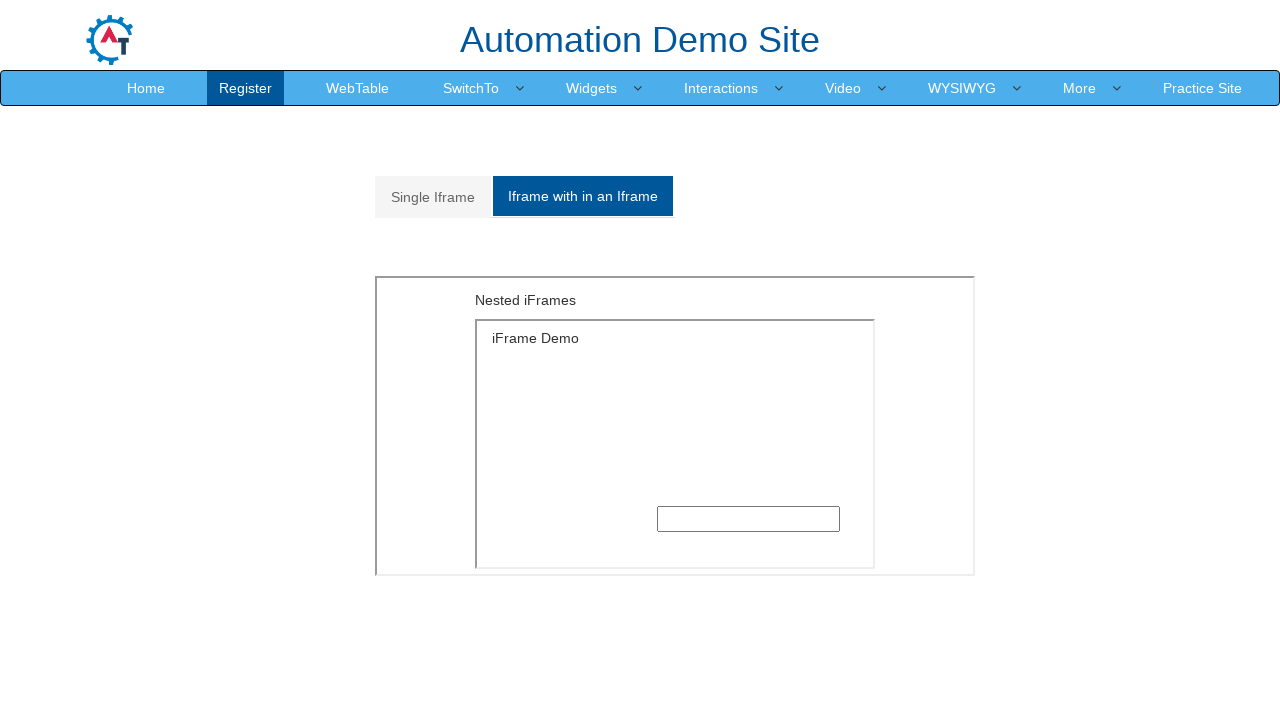

Filled input field in first child frame with 'nested iframes with childFrames' on xpath=//input[@type='text']
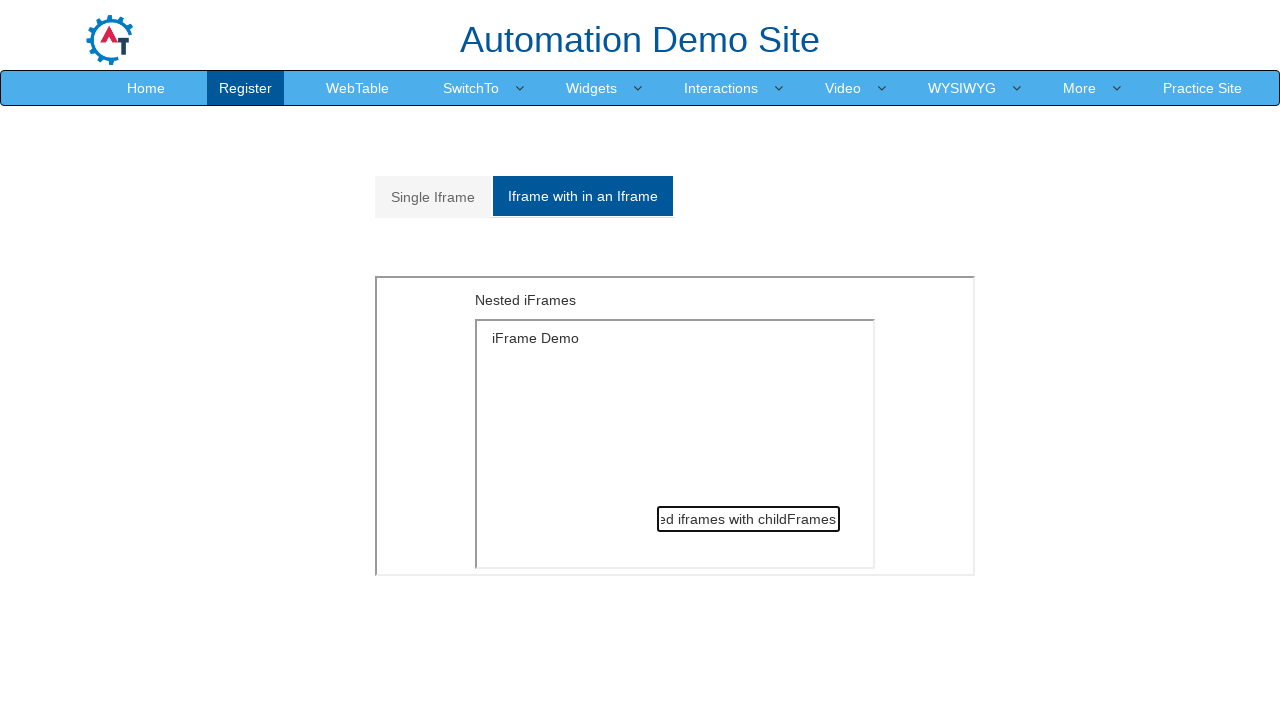

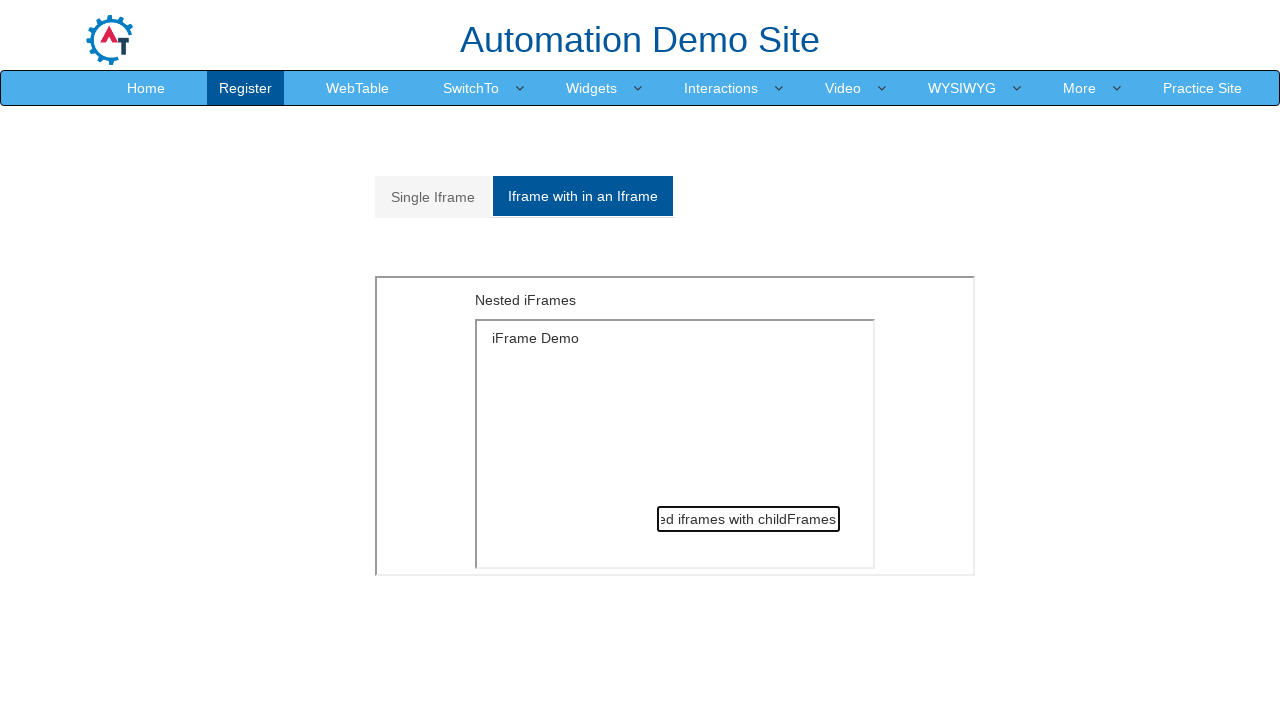